Tests YouTube search functionality by entering a search query for "Javascript by testers talk" and submitting with Enter key

Starting URL: https://www.youtube.com/

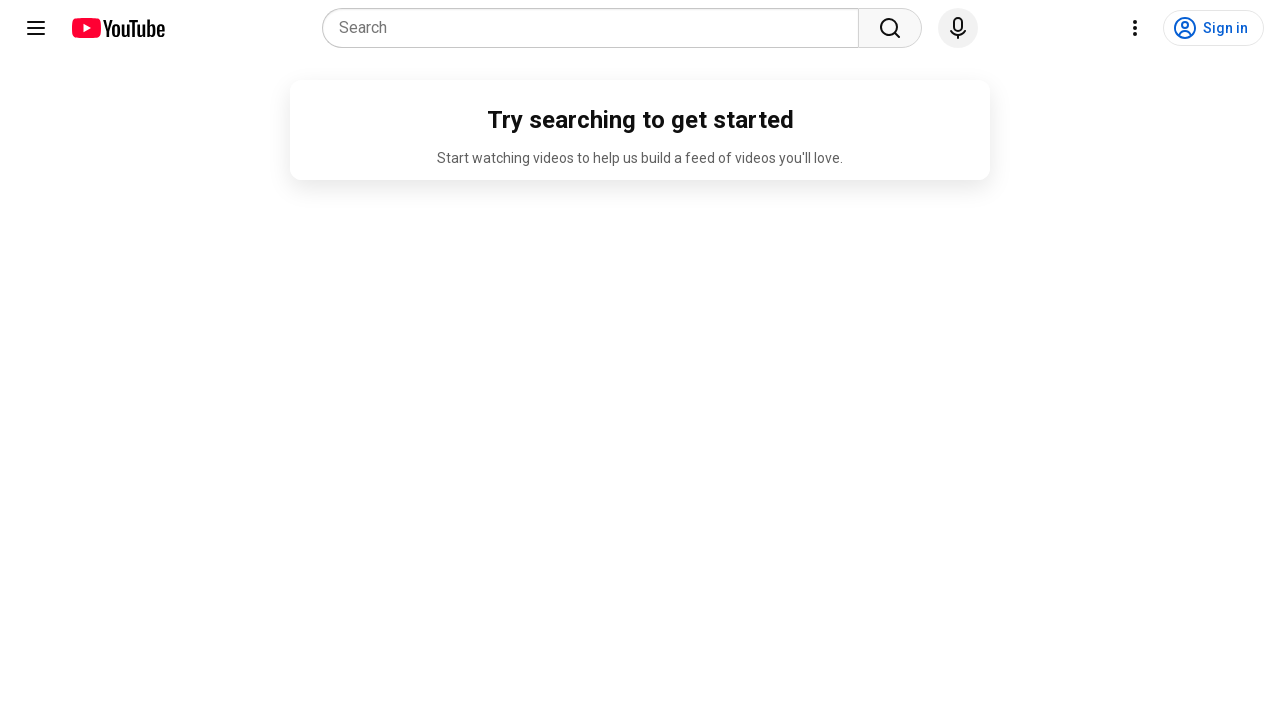

Clicked on YouTube search placeholder at (596, 28) on internal:attr=[placeholder="Search"i]
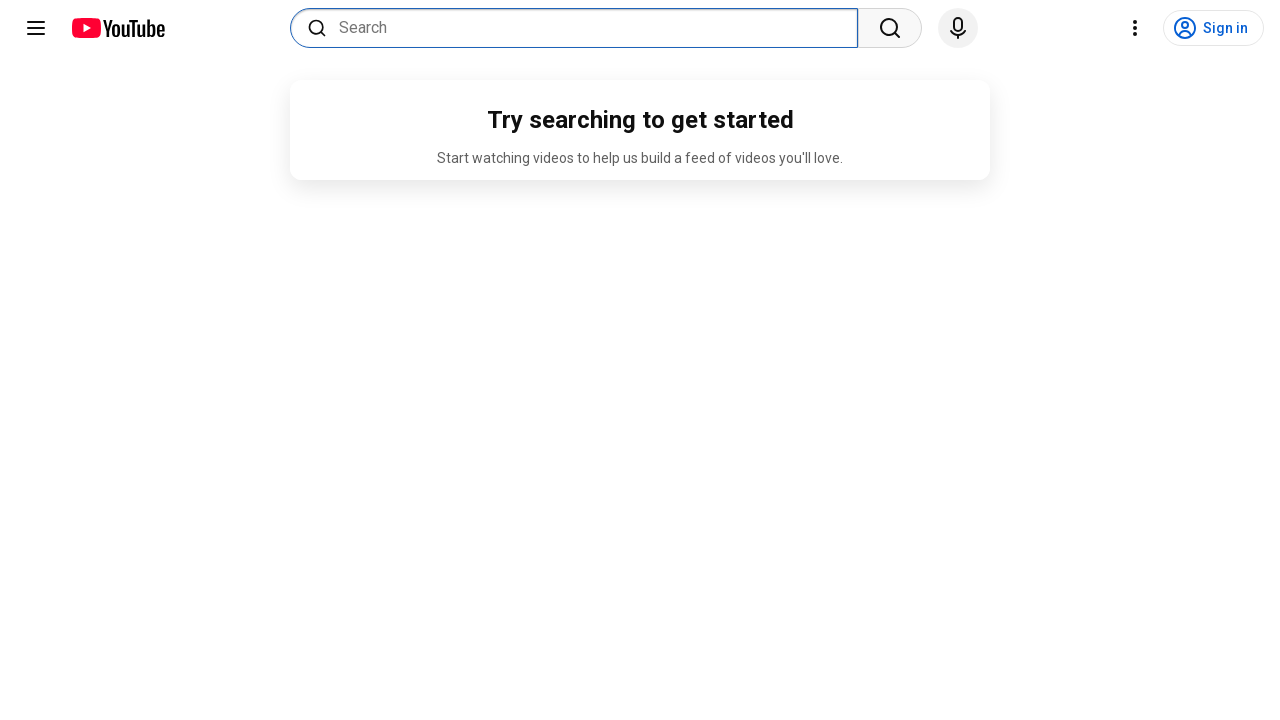

Filled search box with 'Javascript by testers talk' on internal:attr=[placeholder="Search"i]
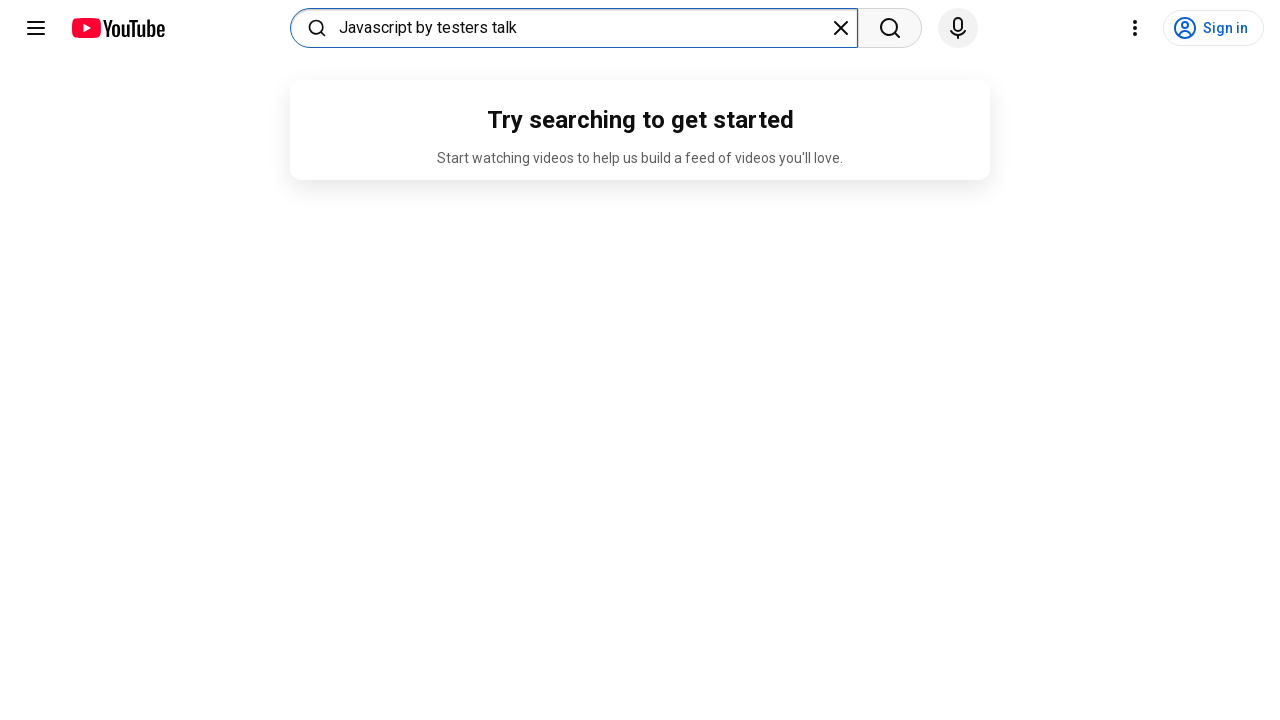

Pressed Enter to submit search query on internal:attr=[placeholder="Search"i]
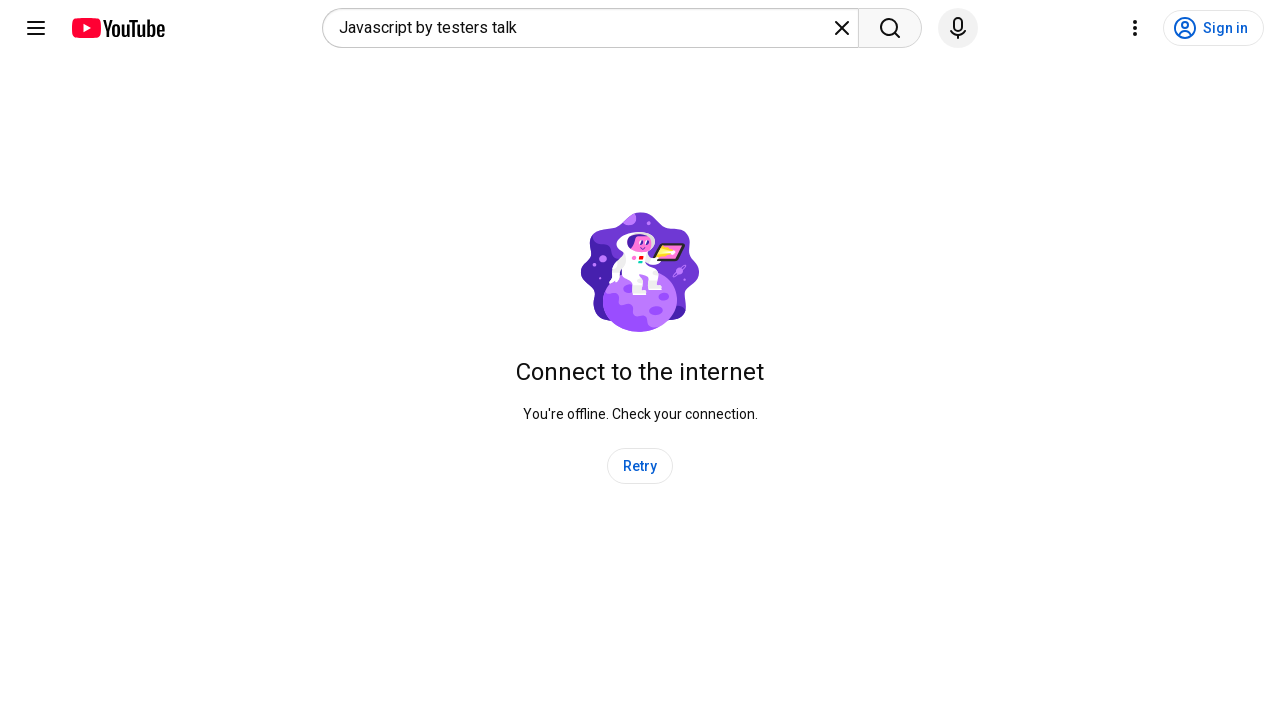

Waited 5 seconds for search results to load
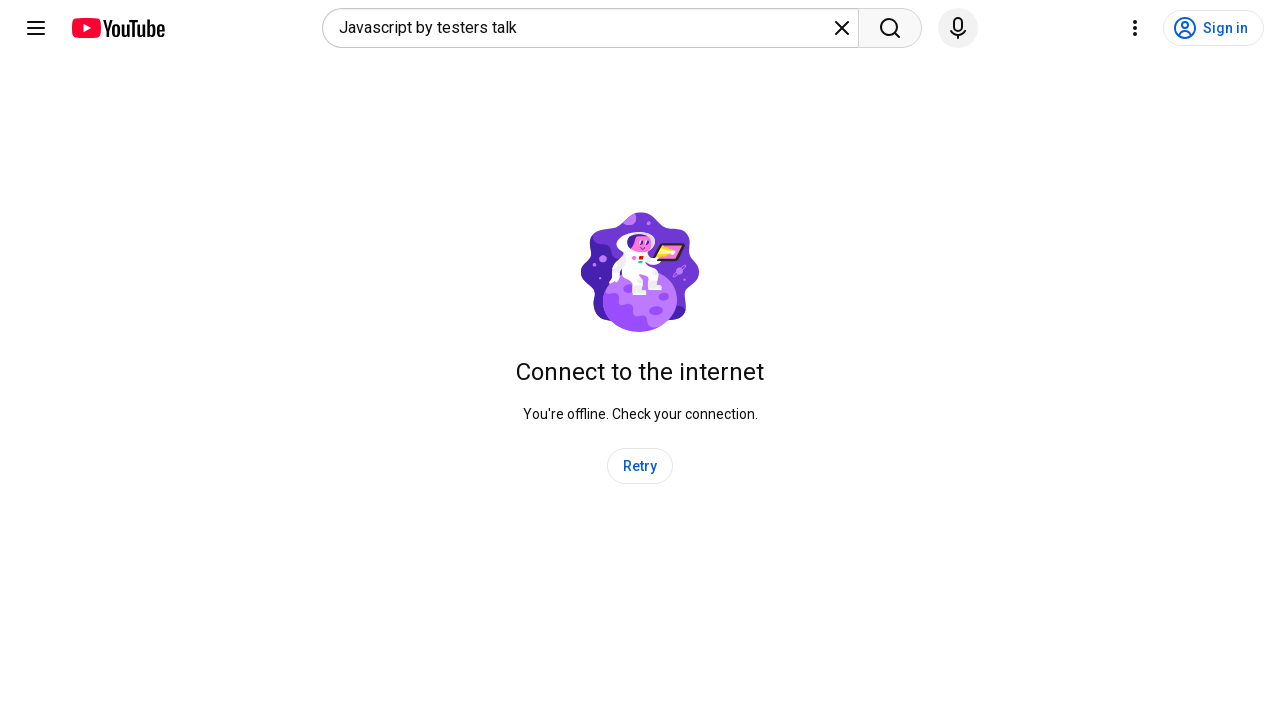

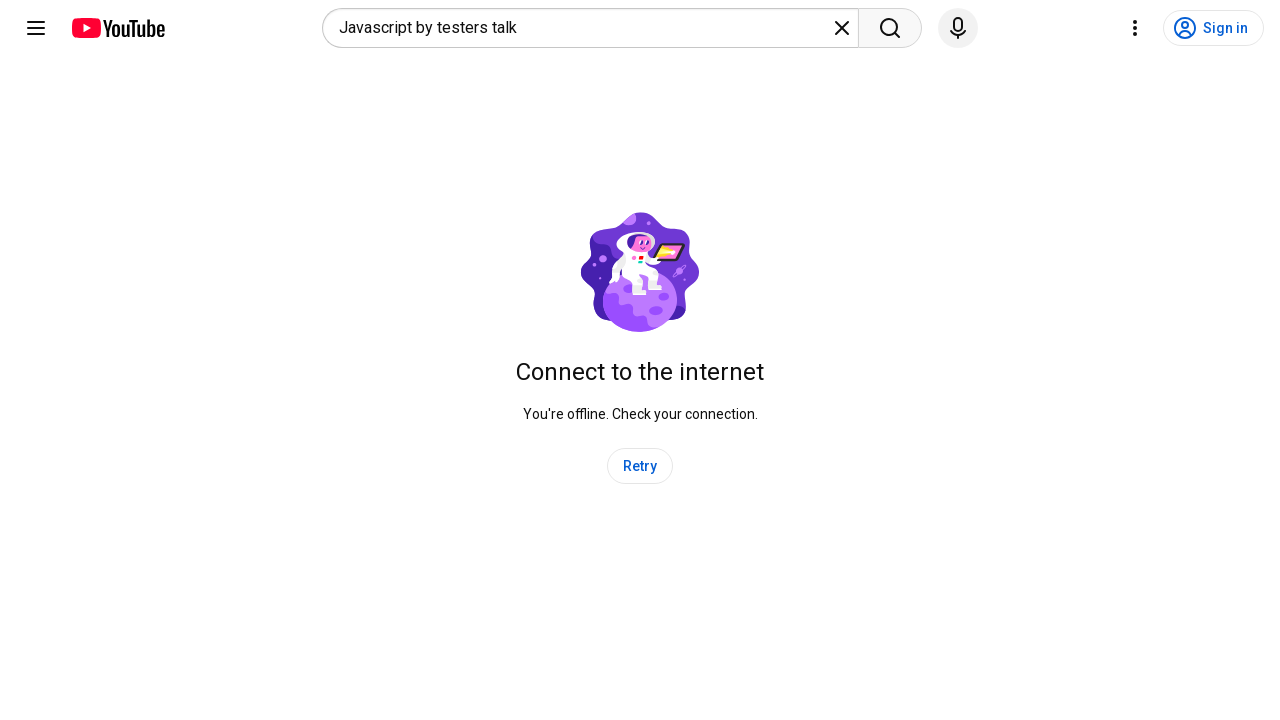